Waits for a specific price to appear, books an item, solves a mathematical formula, and submits the answer

Starting URL: http://suninjuly.github.io/explicit_wait2.html

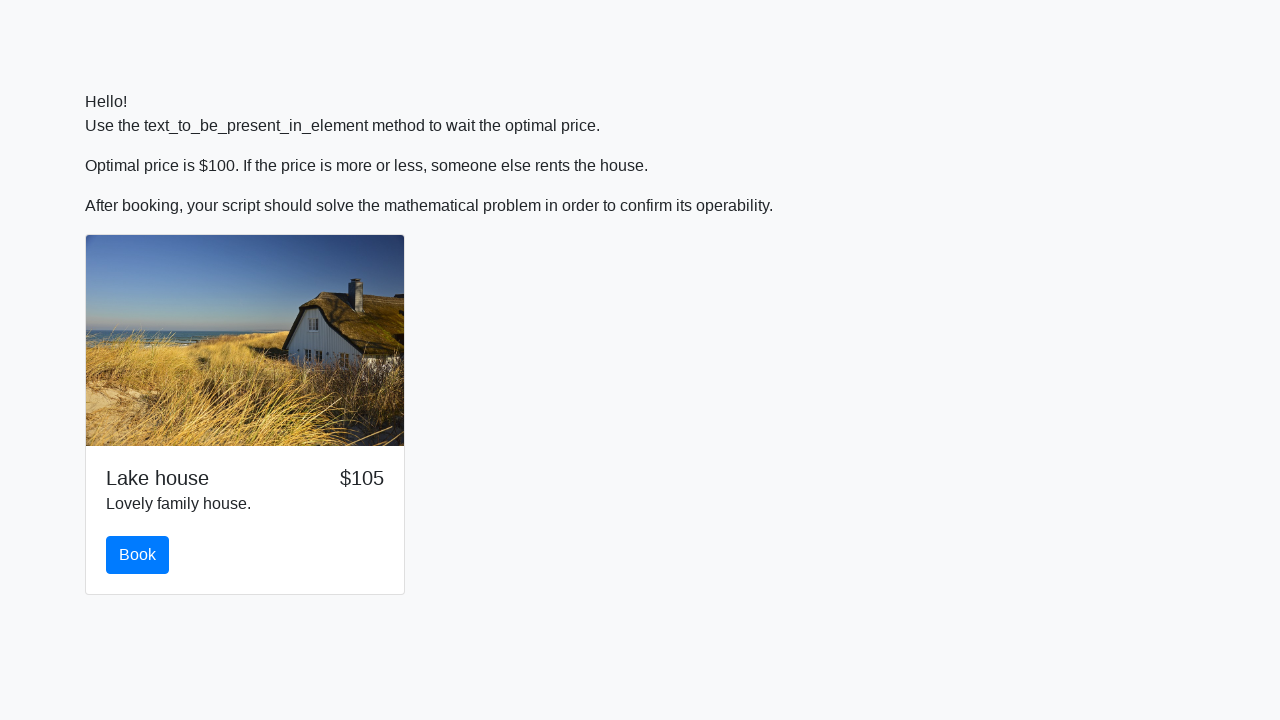

Waited for price to reach $100
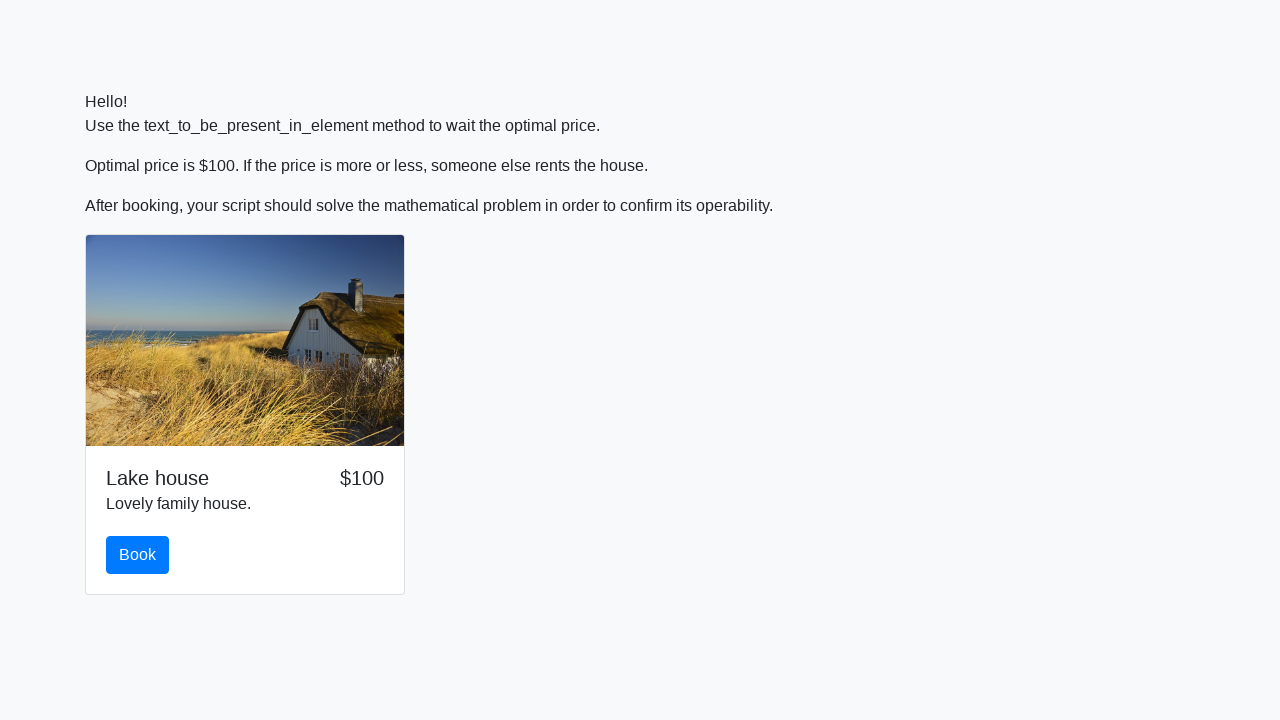

Clicked the book button at (138, 555) on #book
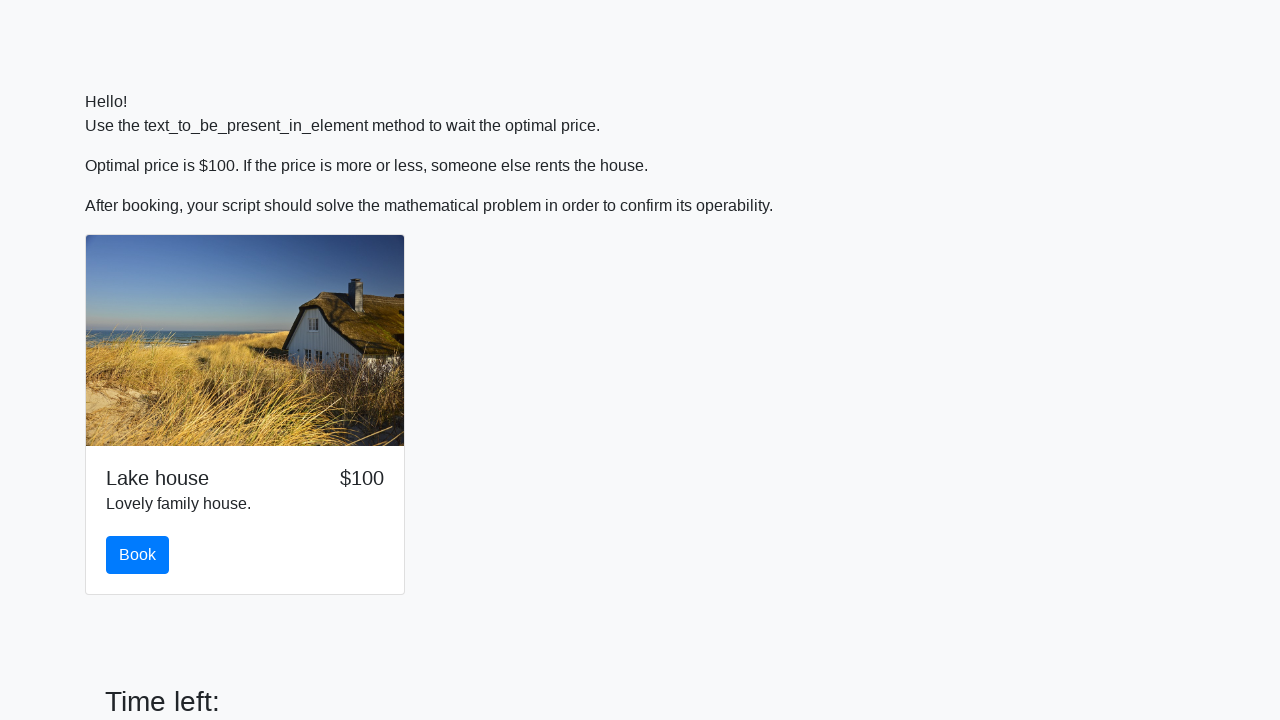

Retrieved input value: 567
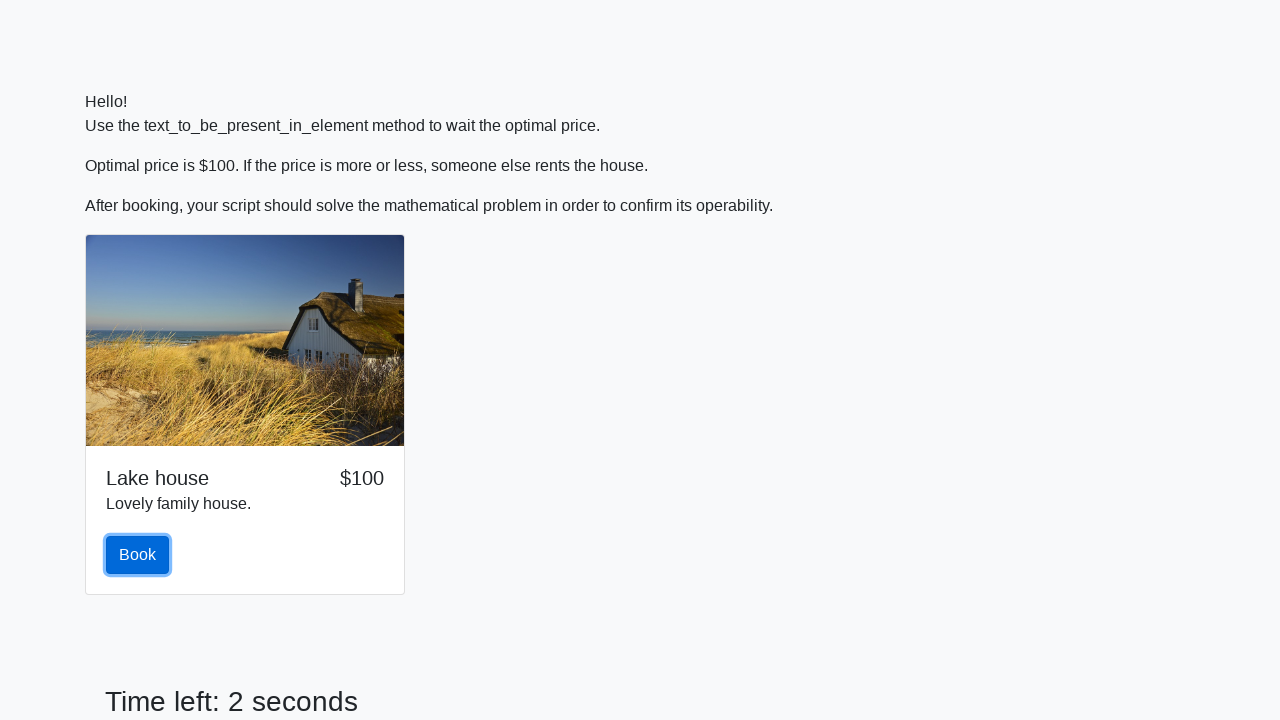

Calculated result: 2.4832541109099124
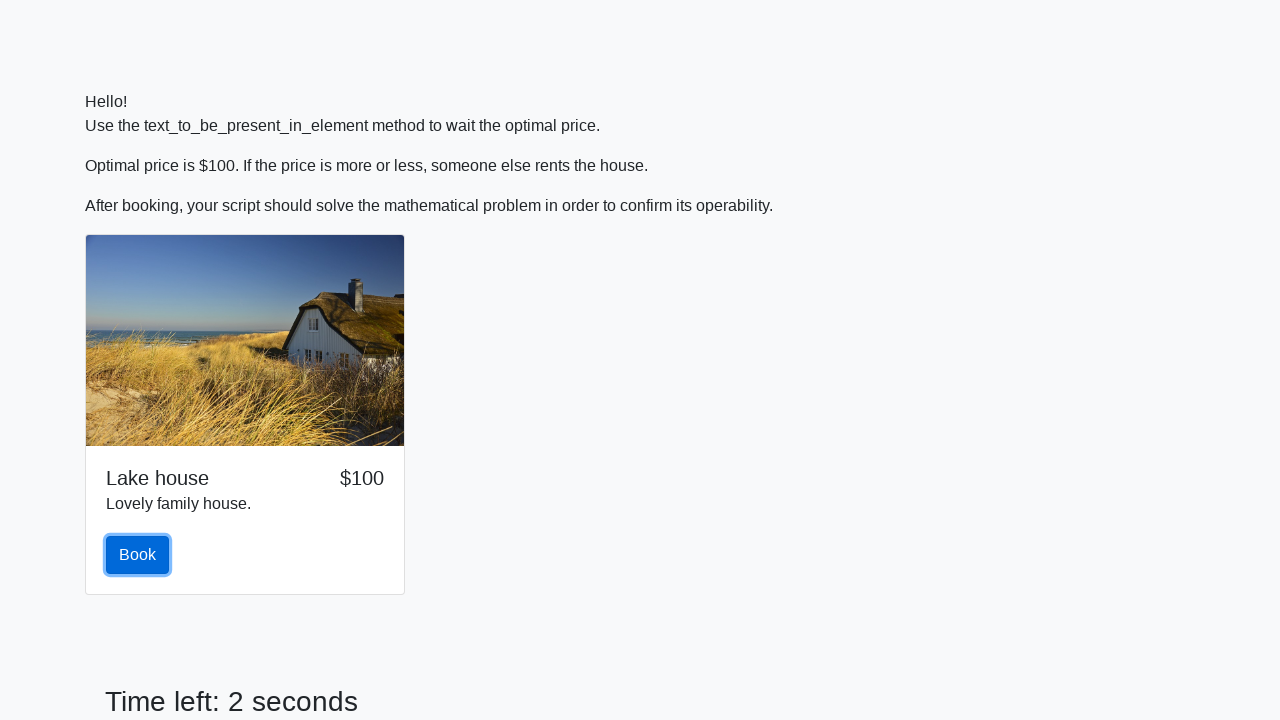

Entered calculated answer: 2.4832541109099124 on #answer
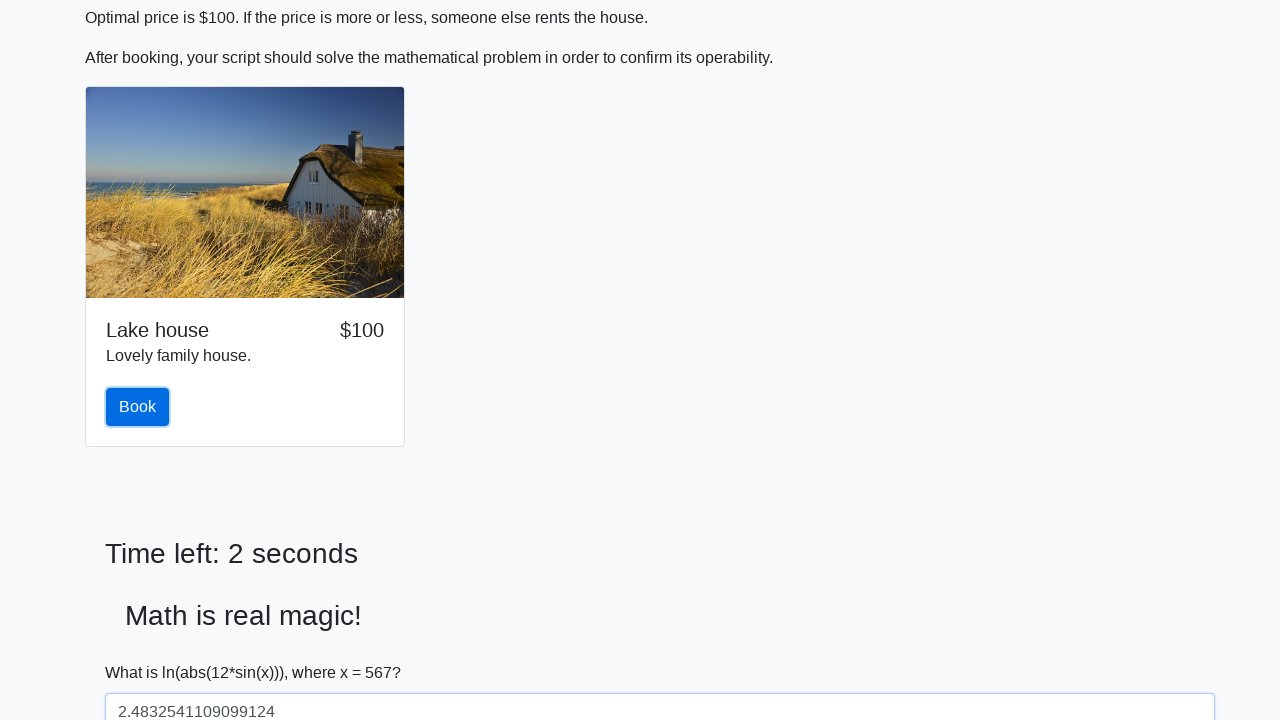

Clicked Submit button at (143, 651) on button:text('Submit')
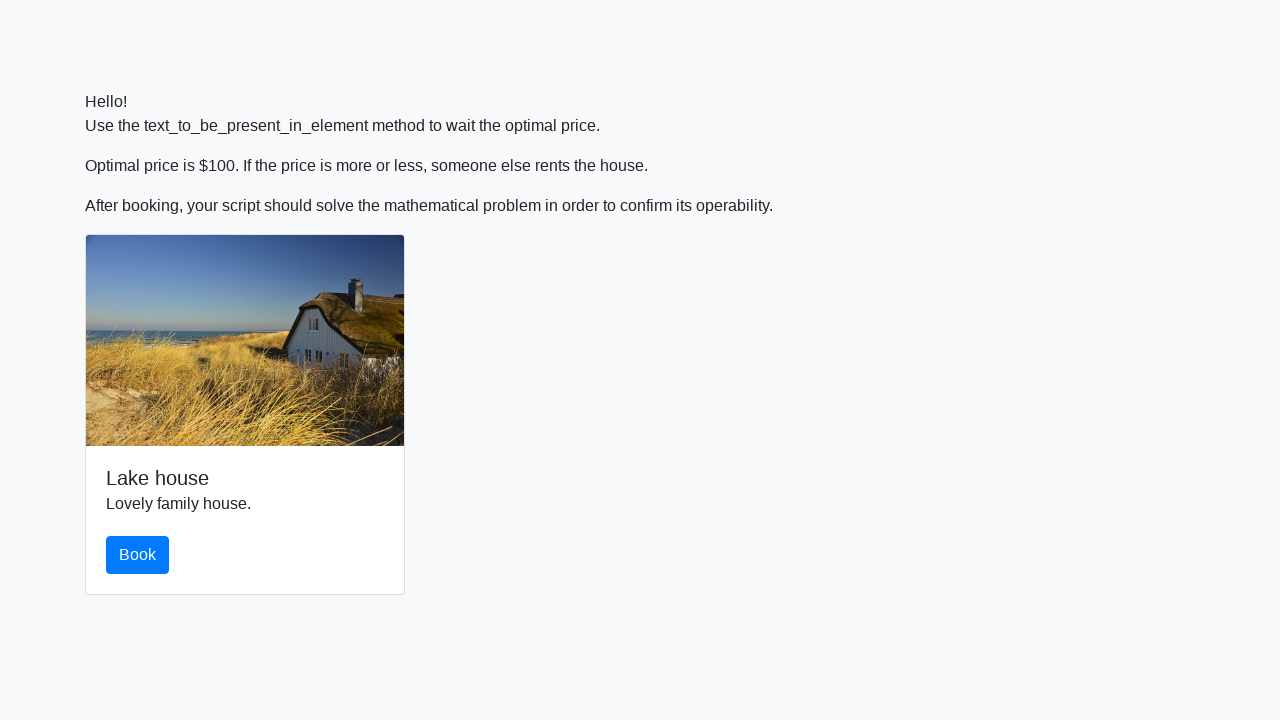

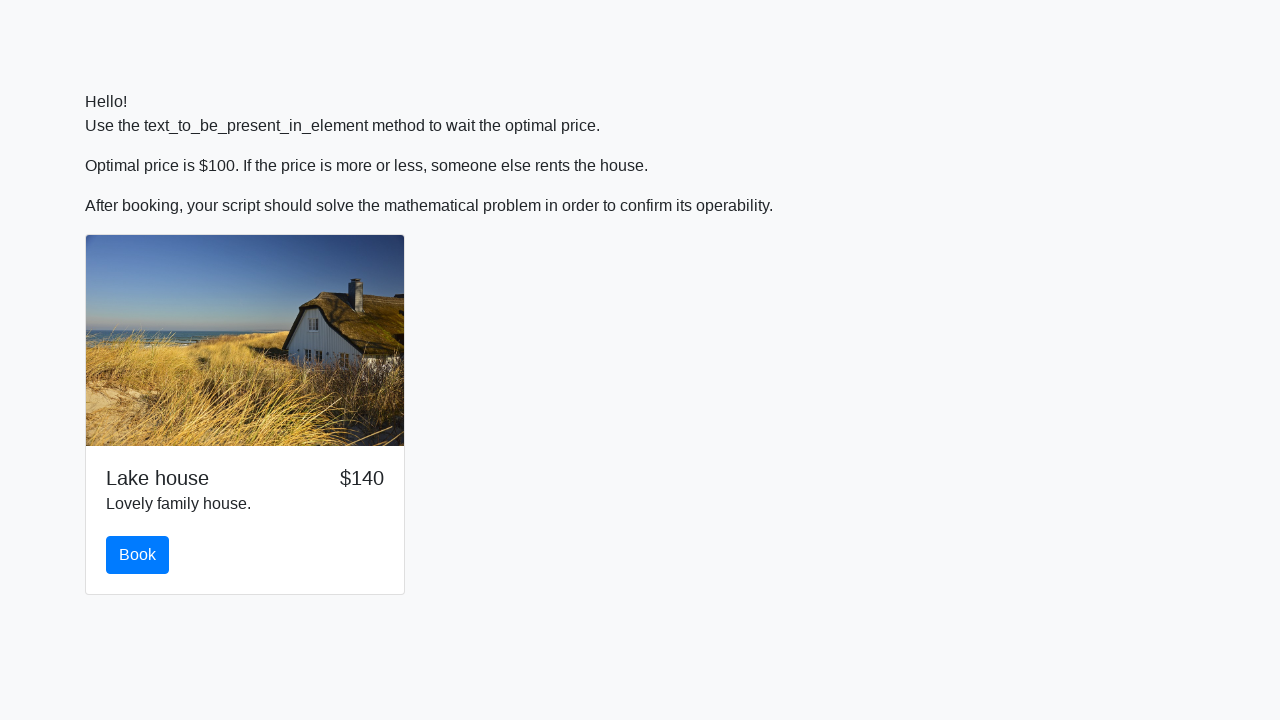